Tests e-commerce functionality by navigating to the Laptops category, selecting the first product, adding it to cart, and verifying it appears in the cart

Starting URL: https://demoblaze.com/

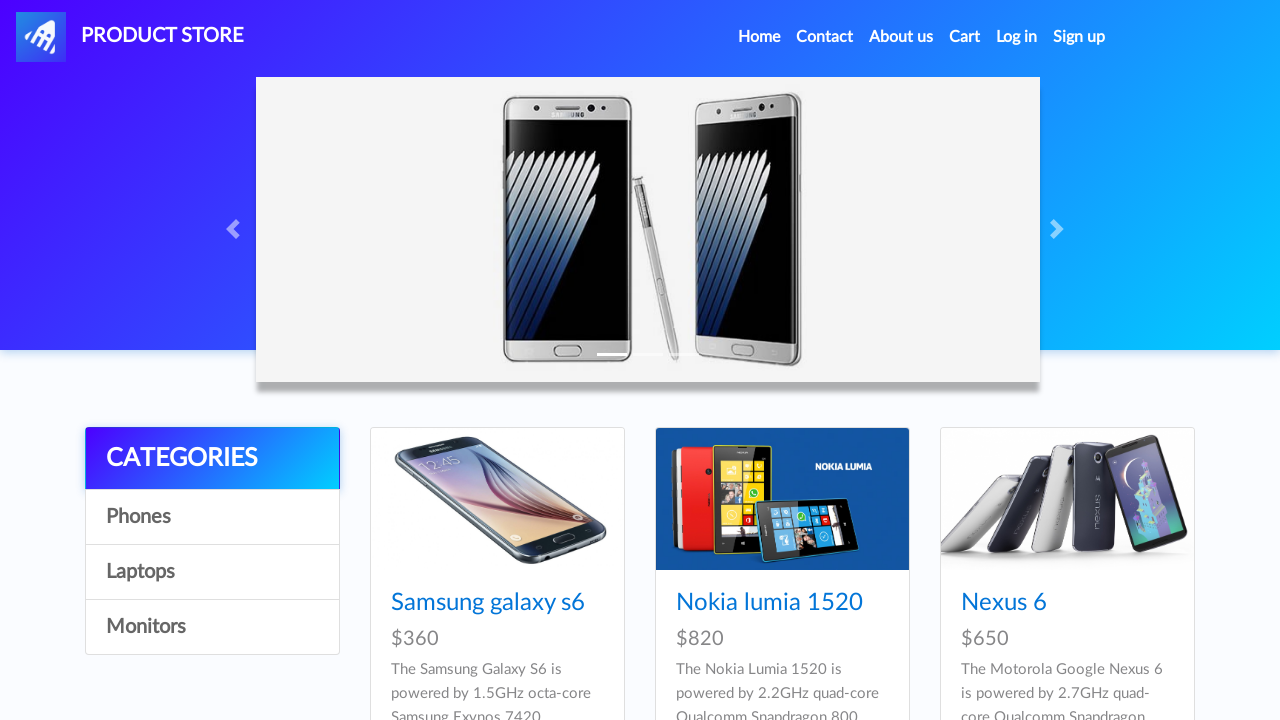

Waited for Laptops category to be visible
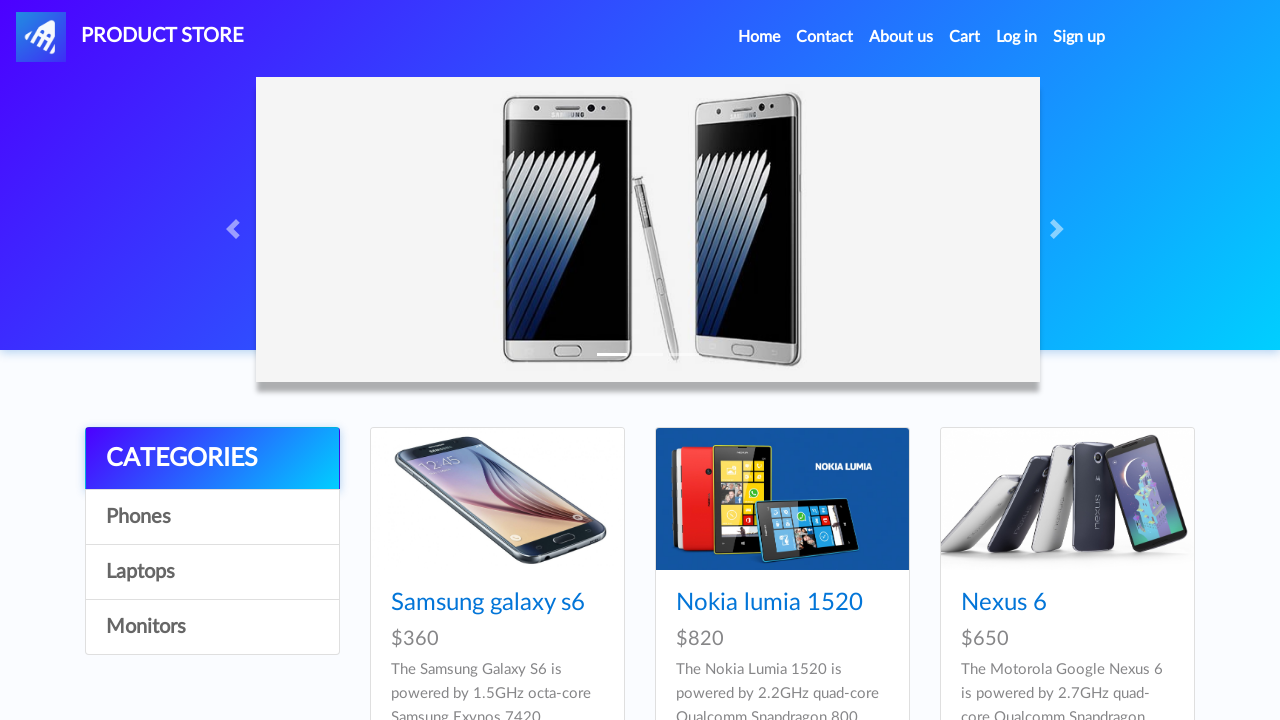

Clicked on Laptops category at (212, 572) on text=Laptops
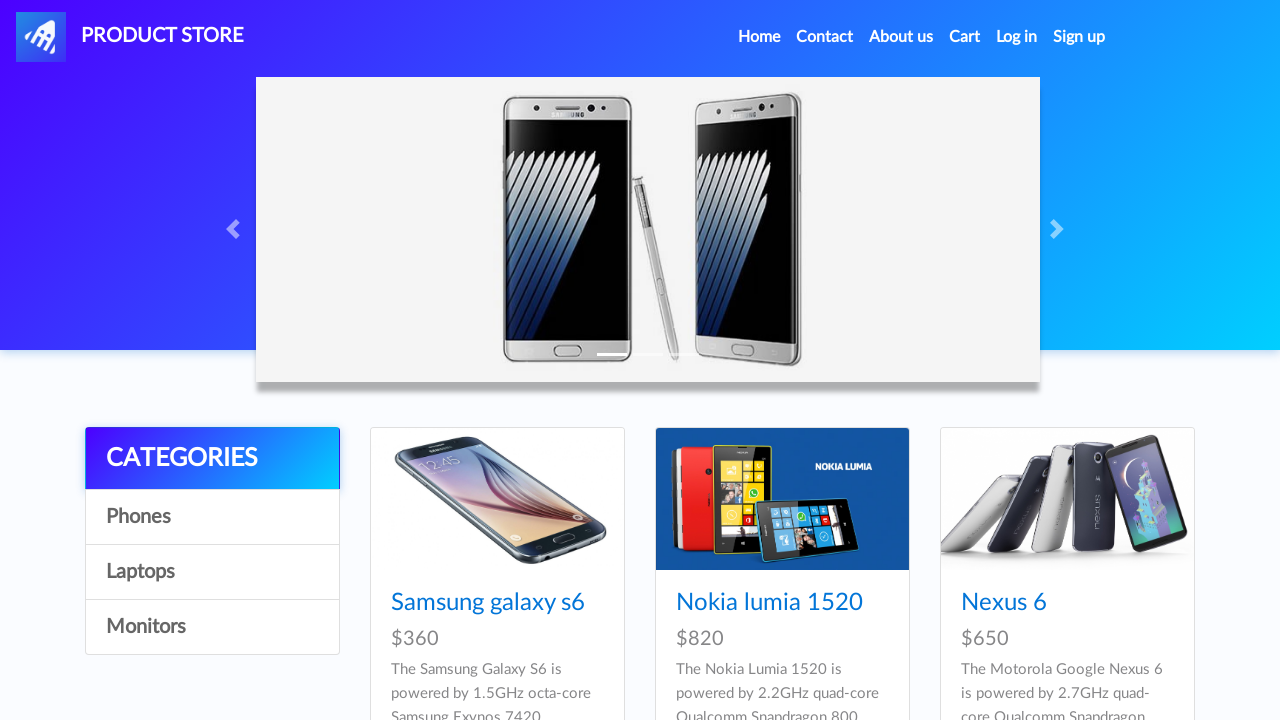

Waited for Sony vaio i5 product to load
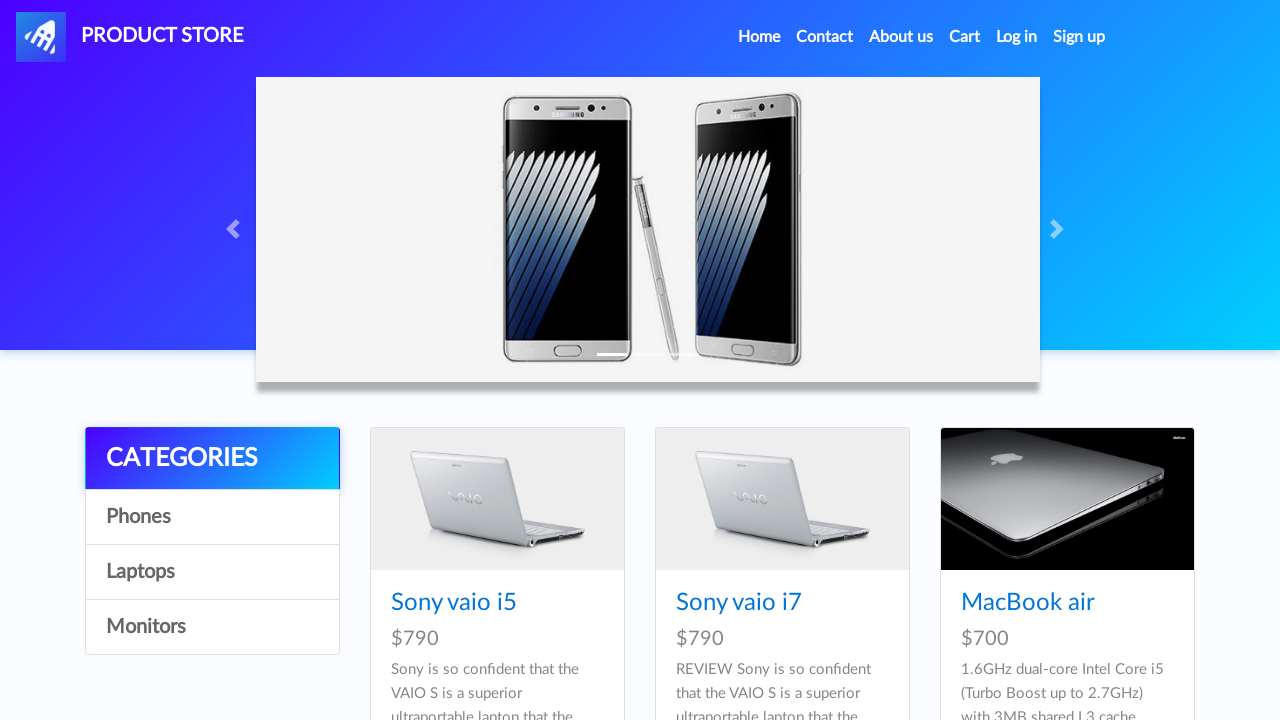

Waited for first product link to be available
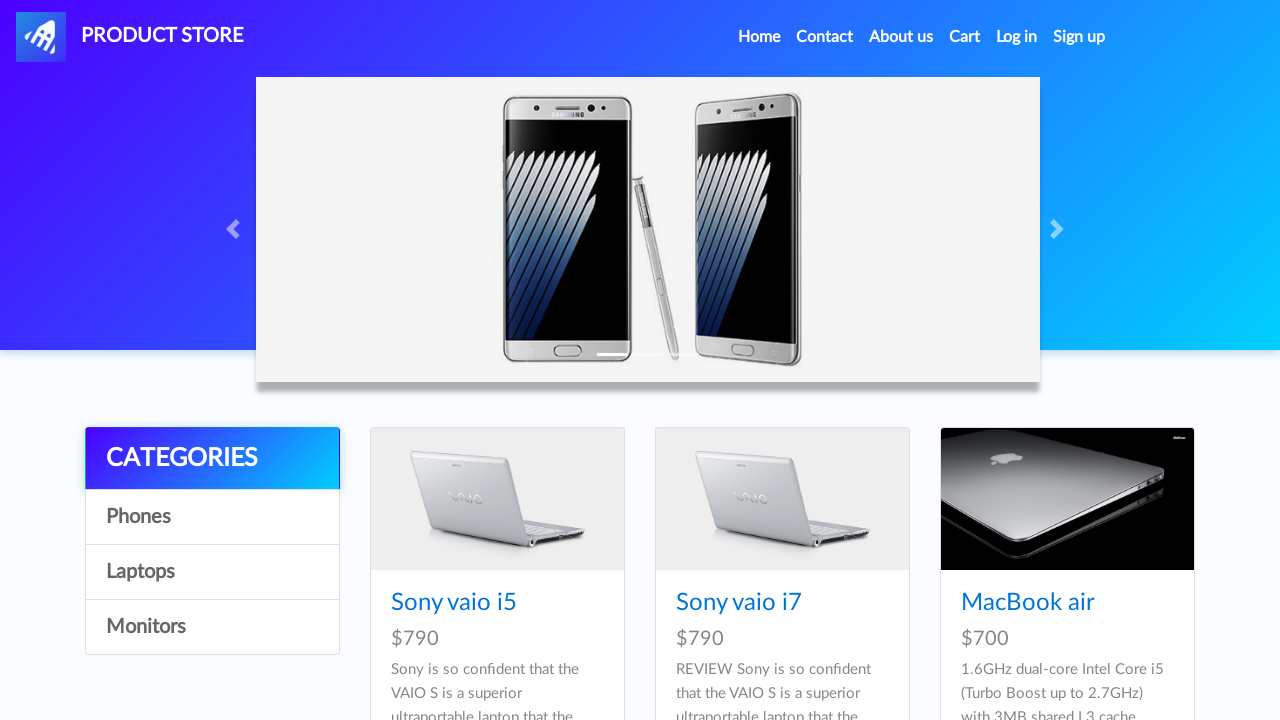

Clicked on the first product (Sony vaio i5) at (454, 603) on xpath=//div[@id='tbodyid']/div[1]/div//h4/a
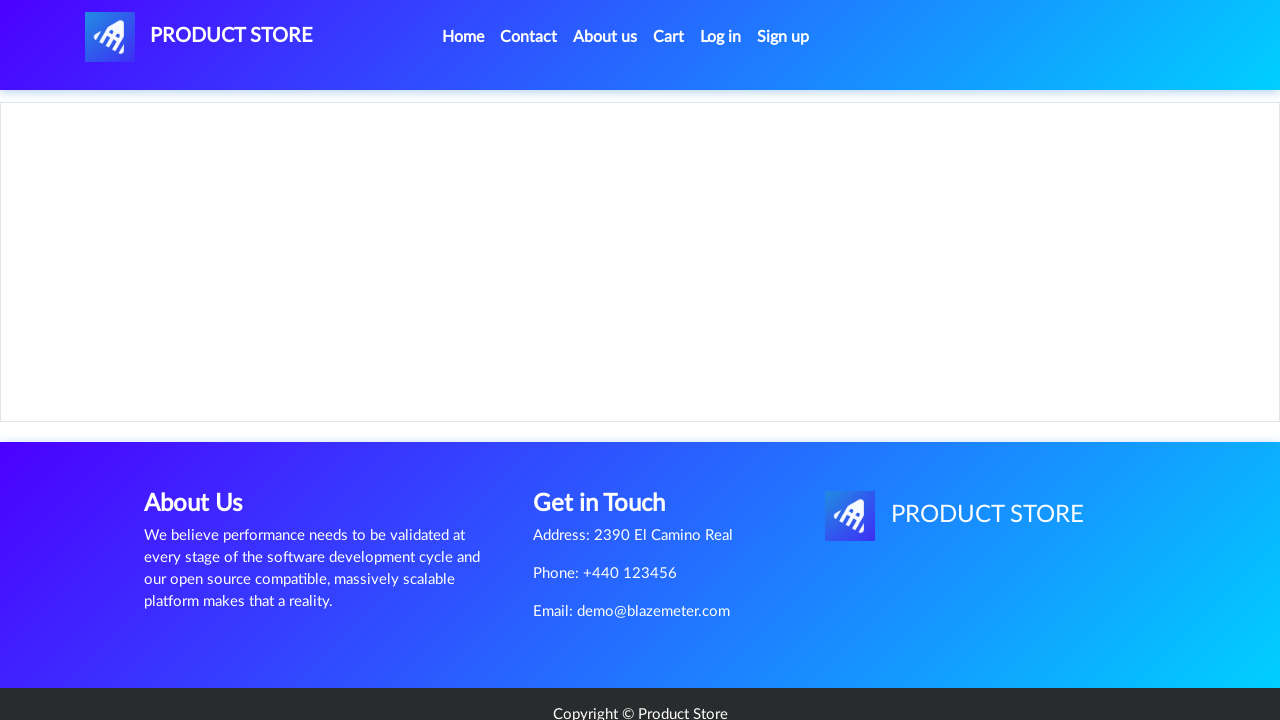

Waited for Add to cart button to be visible
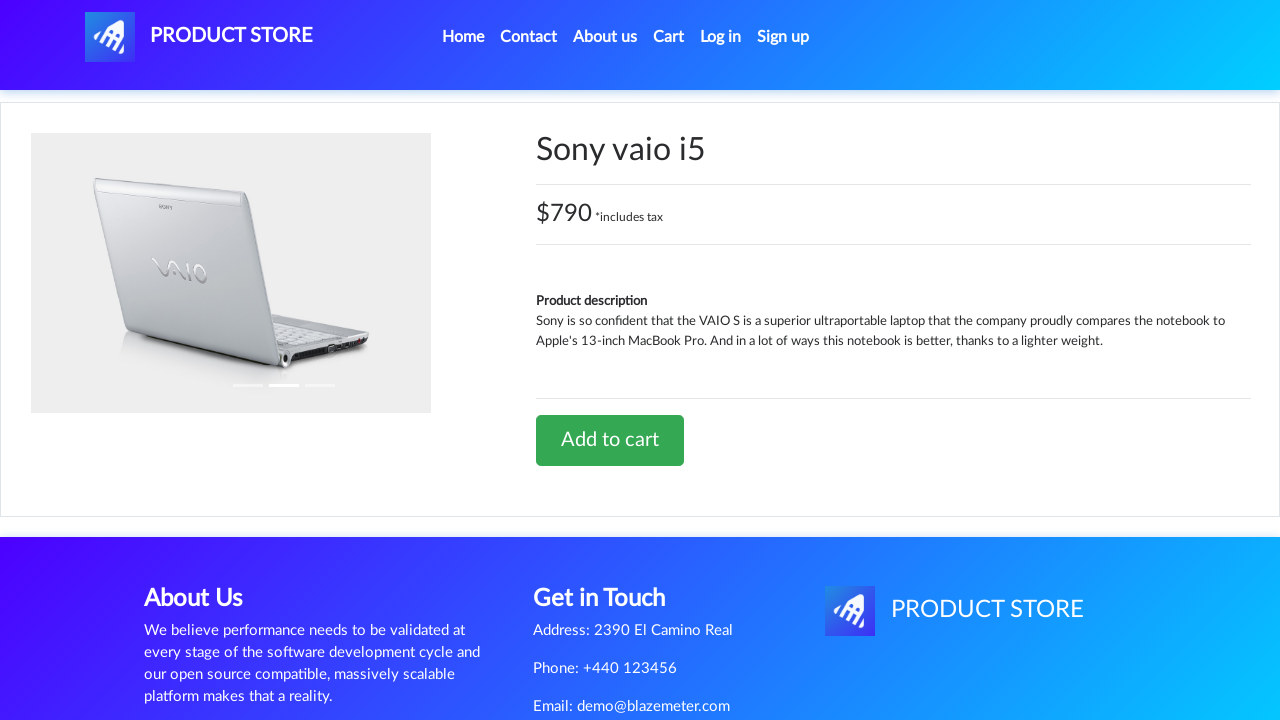

Clicked Add to cart button at (610, 440) on .btn-success
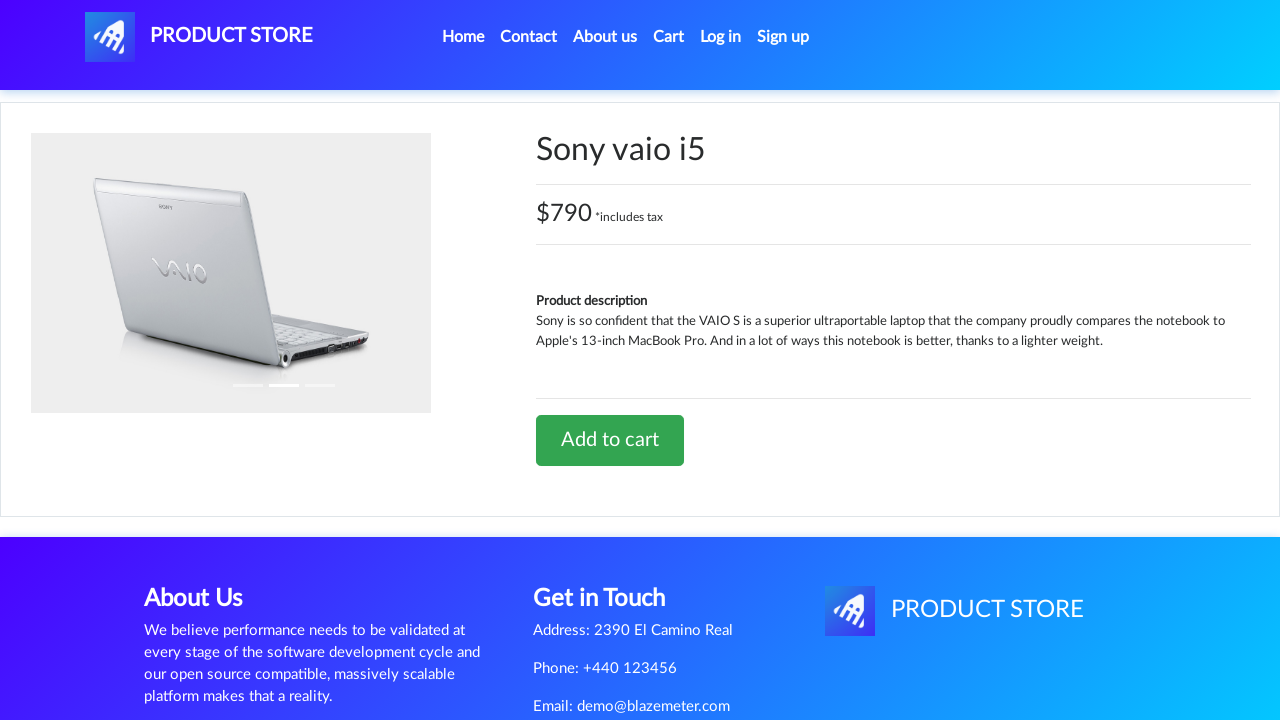

Set up dialog handler to accept confirmation alert
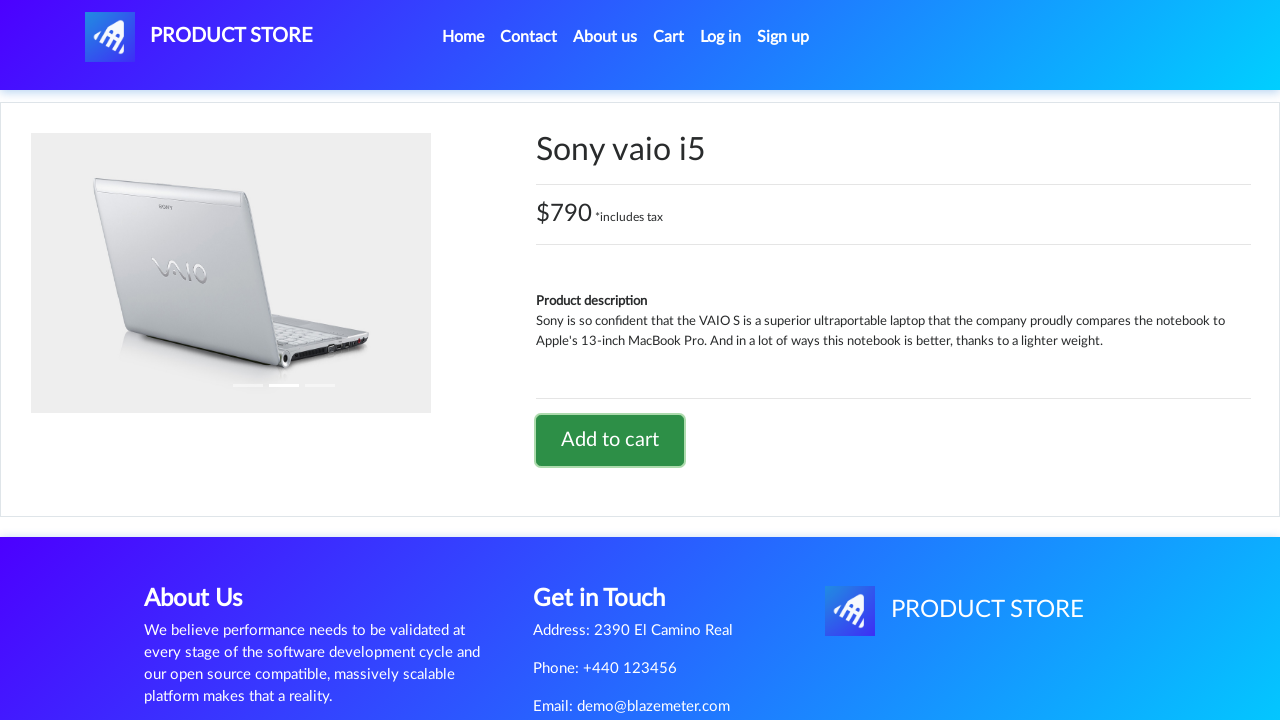

Waited for Cart menu to be visible
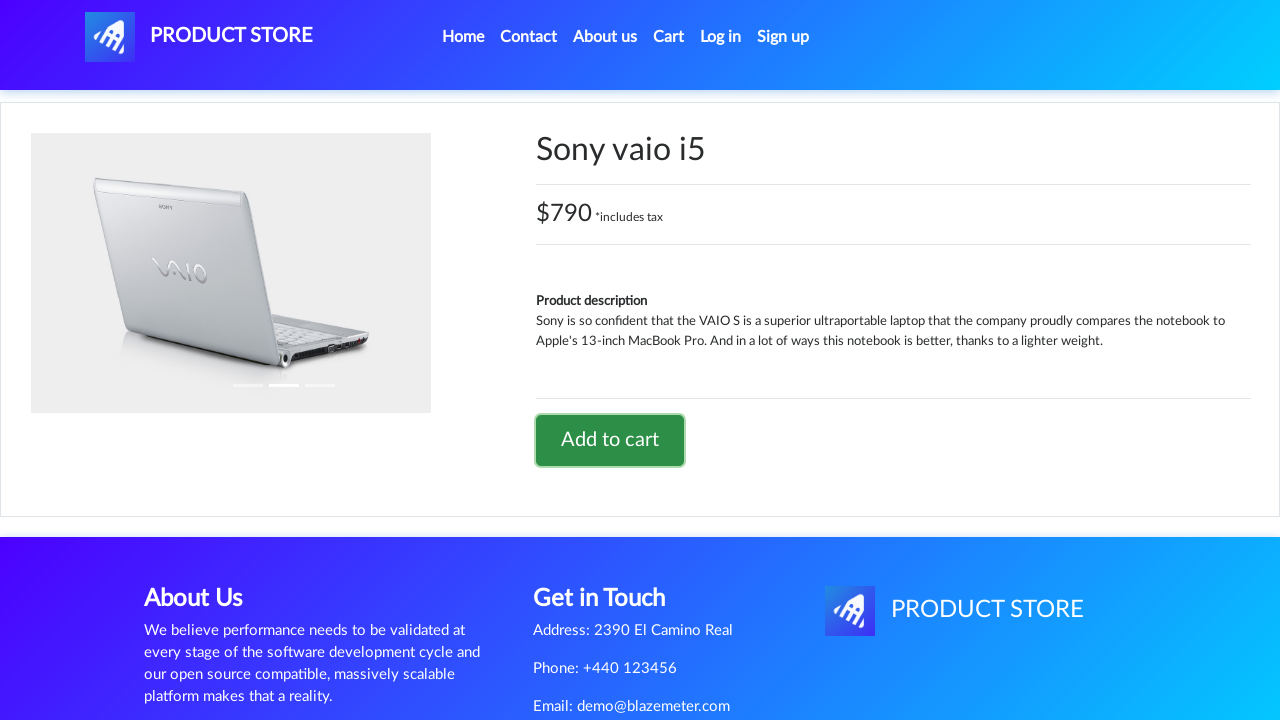

Clicked on Cart menu at (669, 37) on #cartur
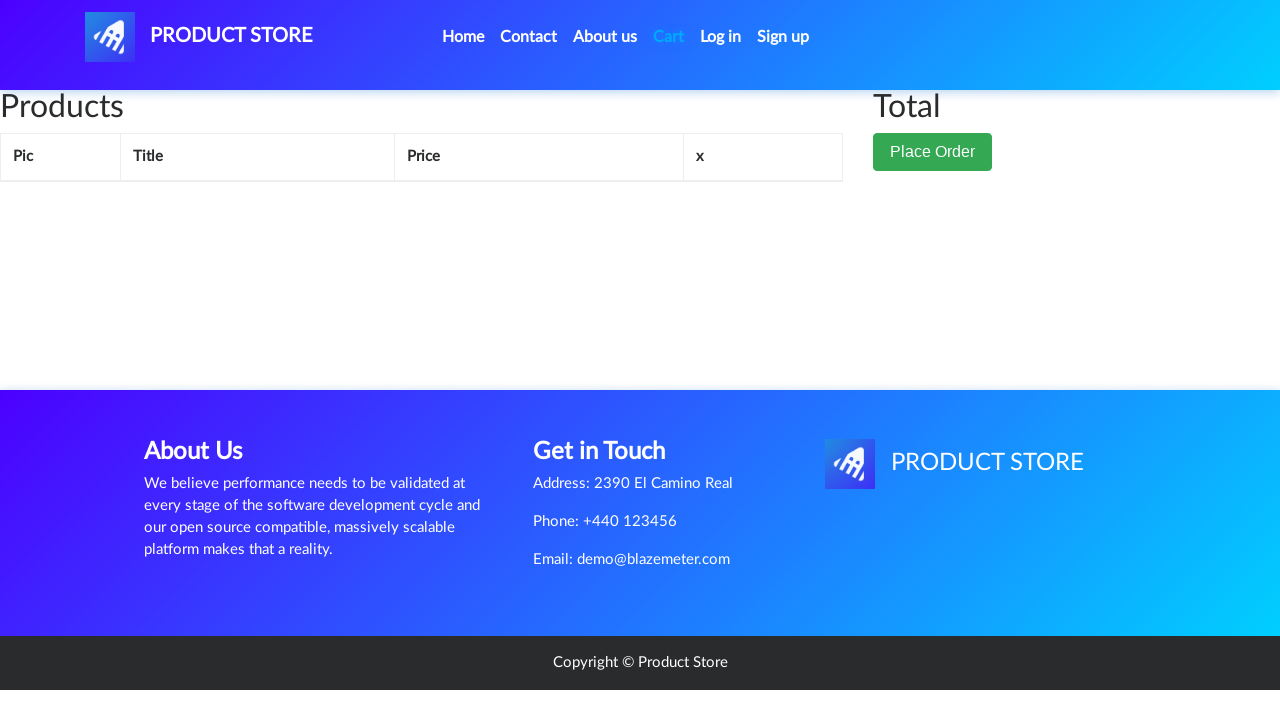

Waited for cart page to load and verified product appears in cart
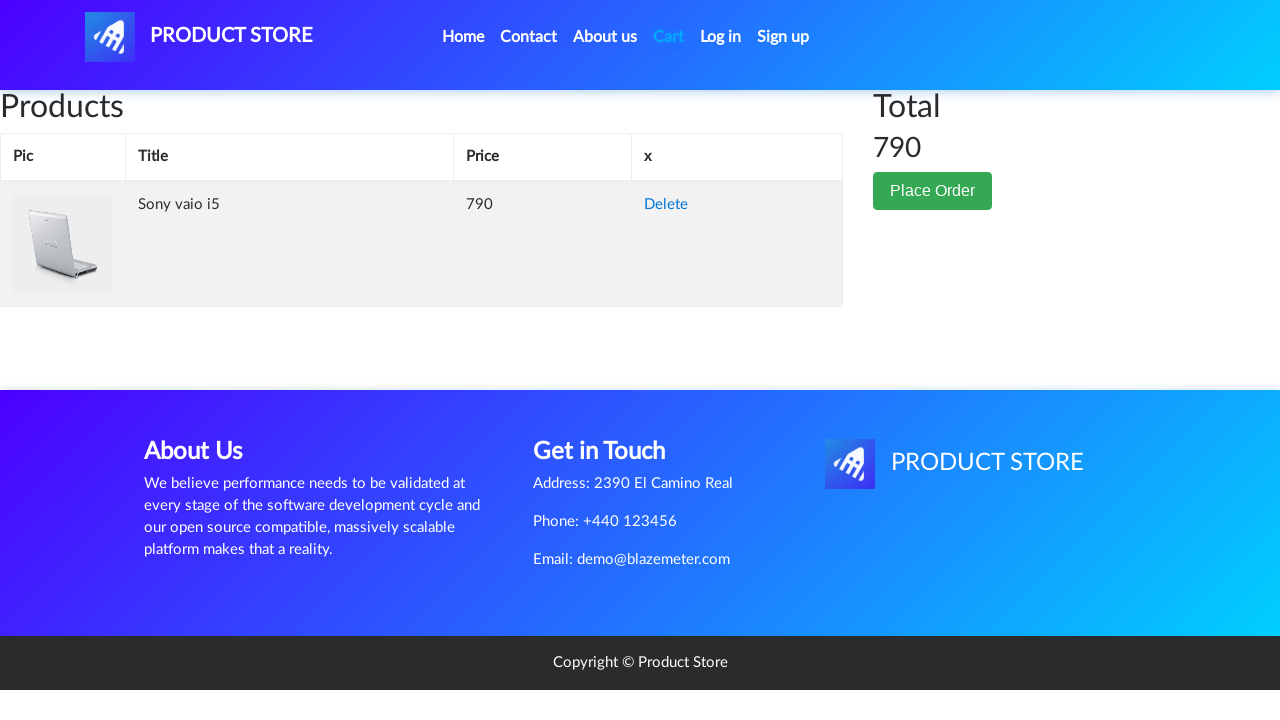

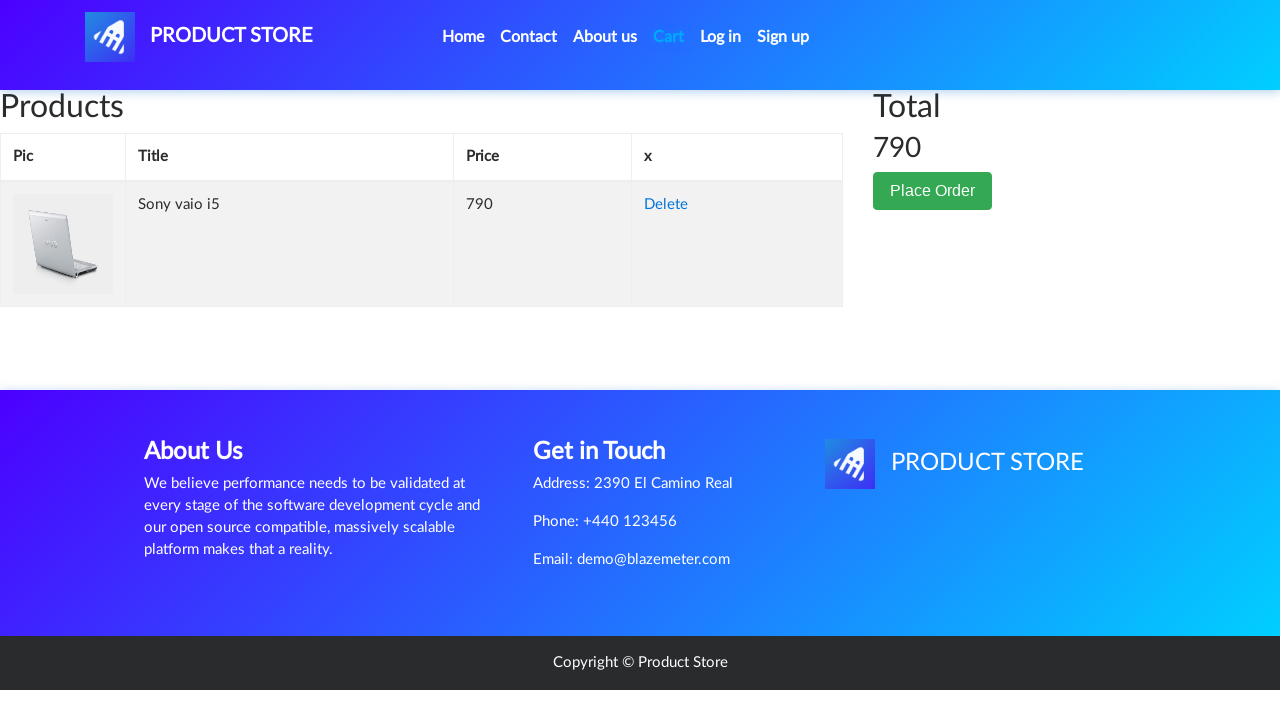